Tests location selection functionality by selecting Hyderabad and adding multiple location filters in the search form

Starting URL: https://www.nobroker.in/

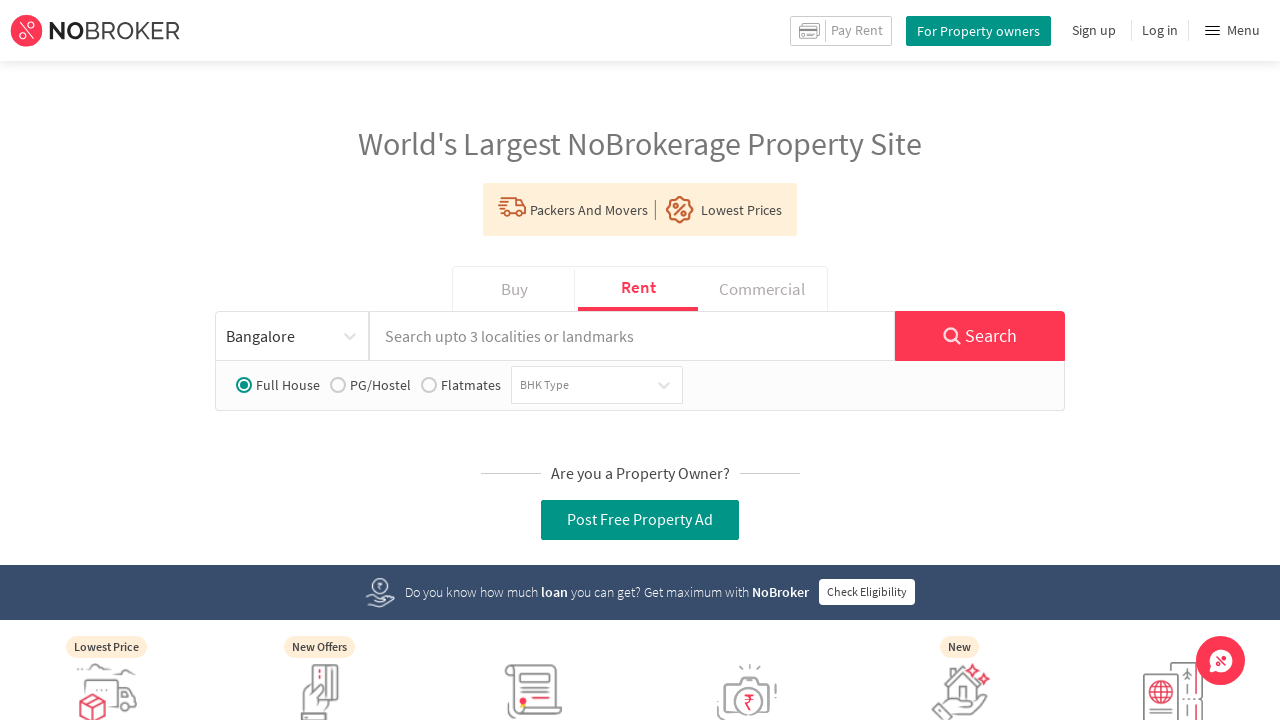

Clicked location dropdown to open selection menu at (350, 336) on (//div[@class='css-16pqwjk-indicatorContainer nb-select__indicator nb-select__dr
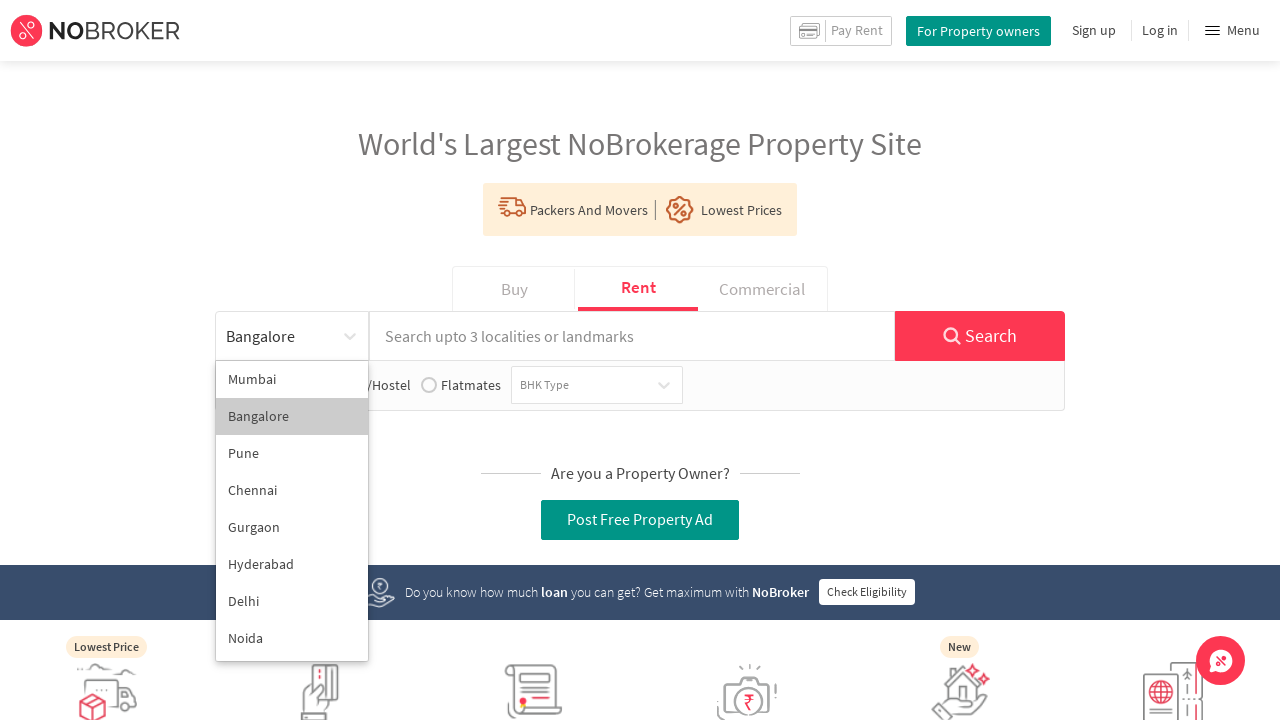

Waited for dropdown menu to appear
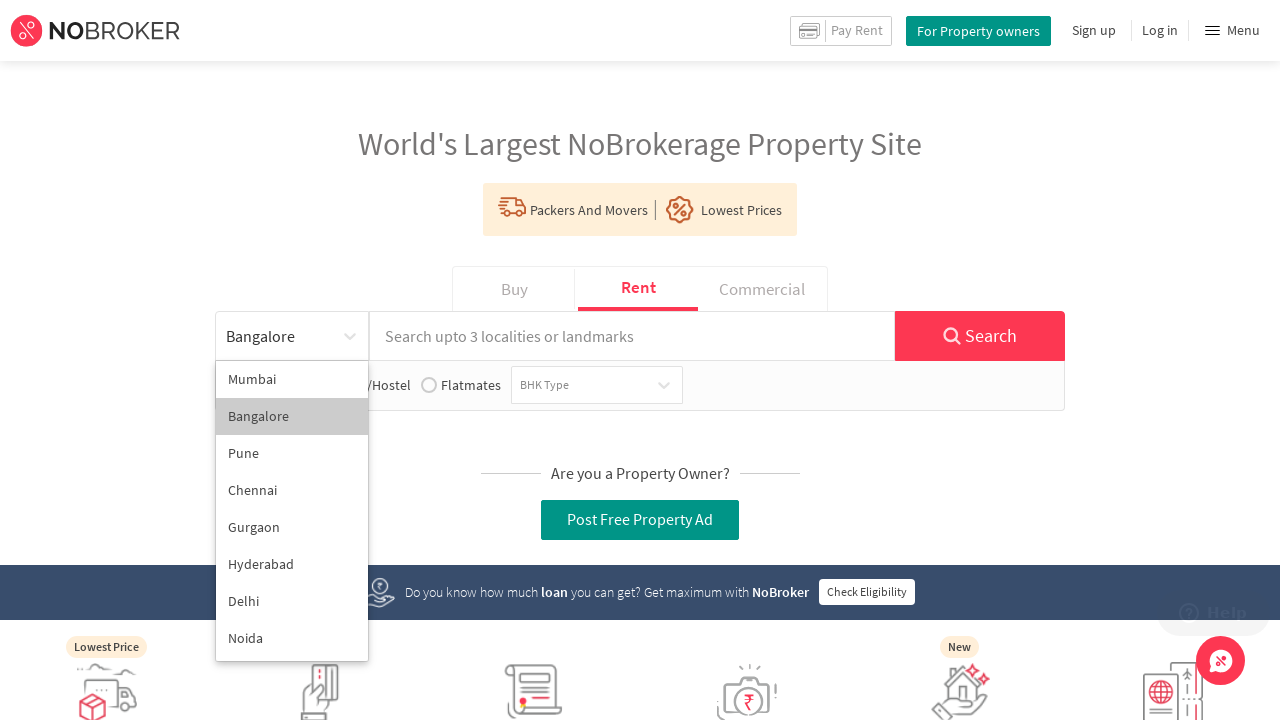

Selected Hyderabad from location dropdown at (292, 564) on xpath=//div[contains(text(),'Hyderabad')]
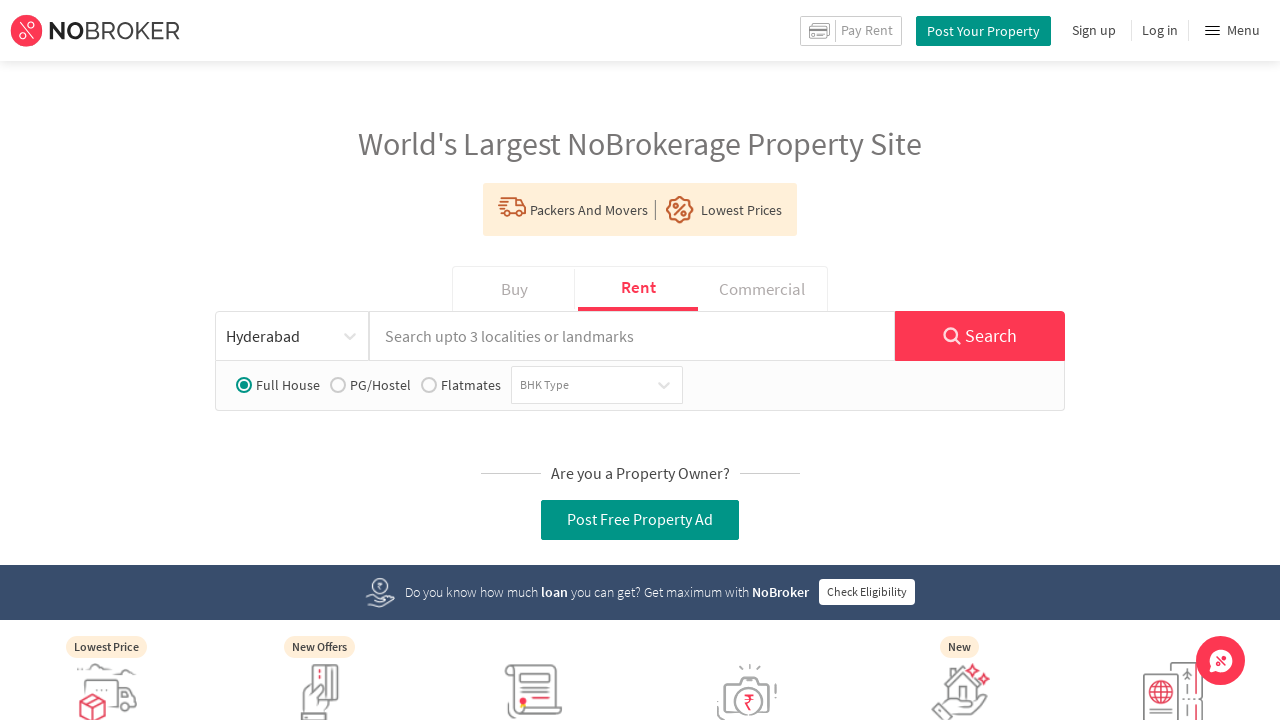

Waited after selecting Hyderabad
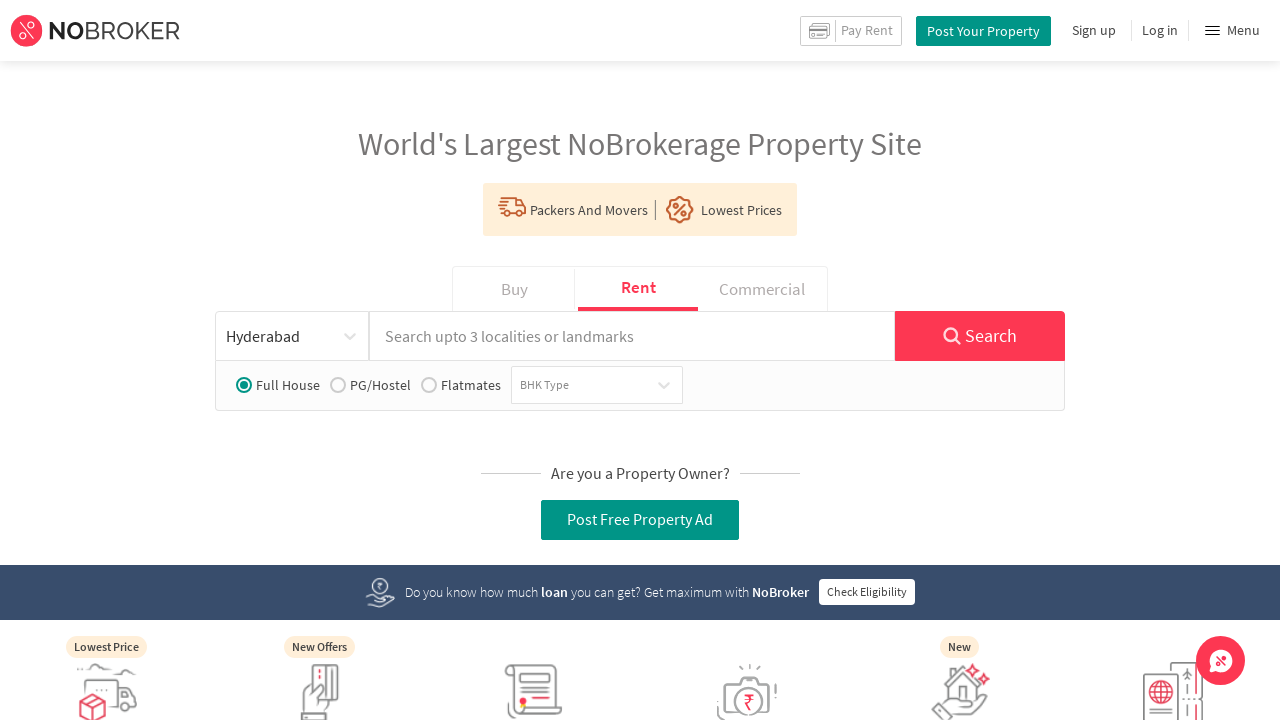

Filled location search field with 'sec' on #listPageSearchLocality
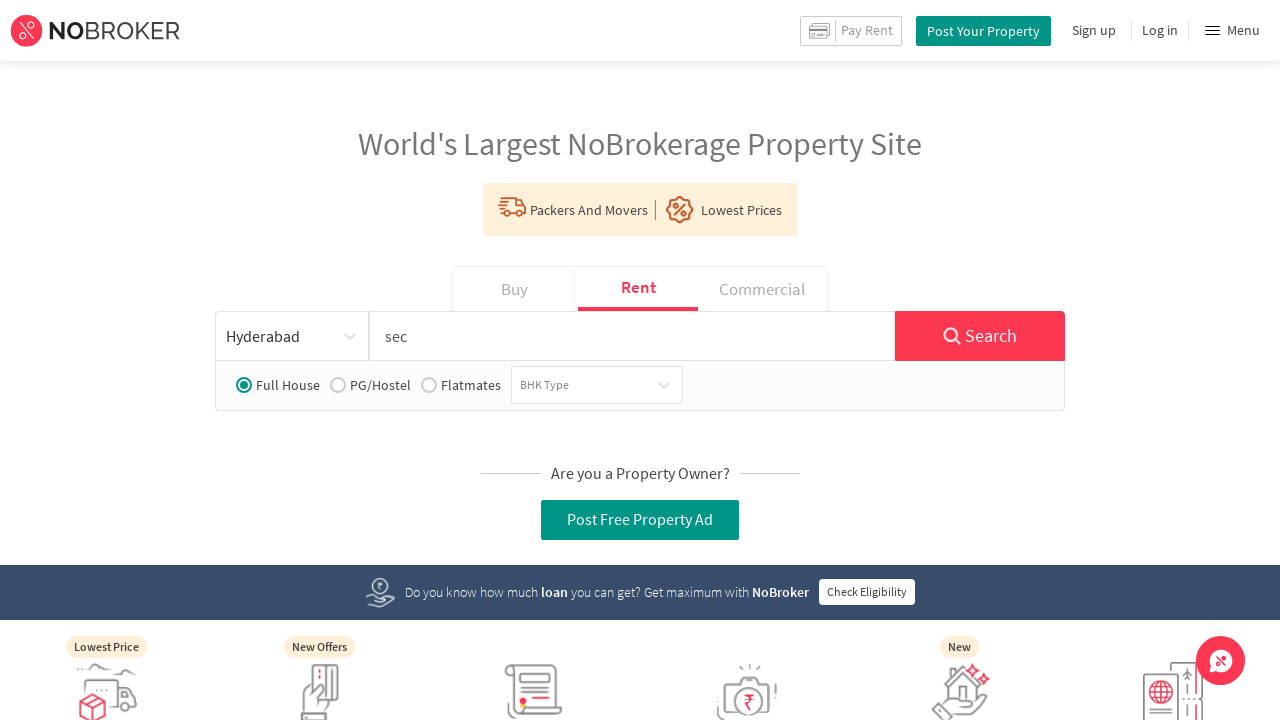

Waited for dropdown suggestions after typing 'sec'
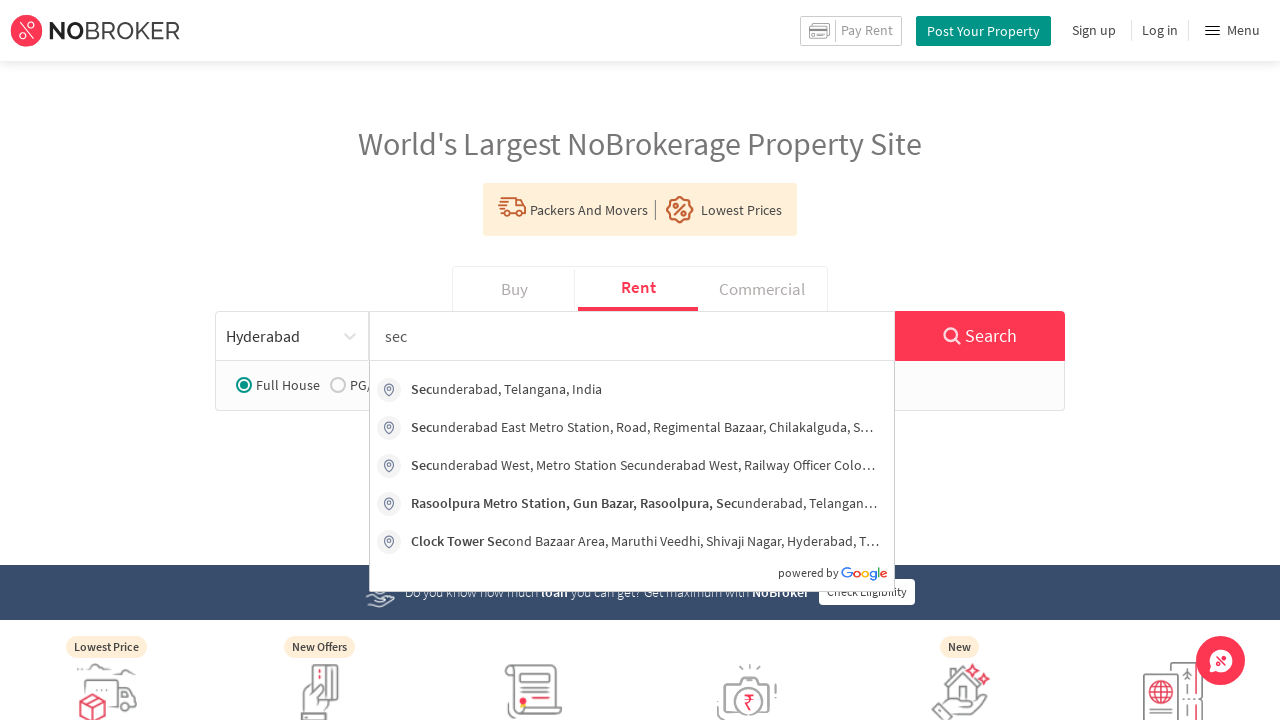

Pressed ArrowDown to navigate dropdown for 'sec'
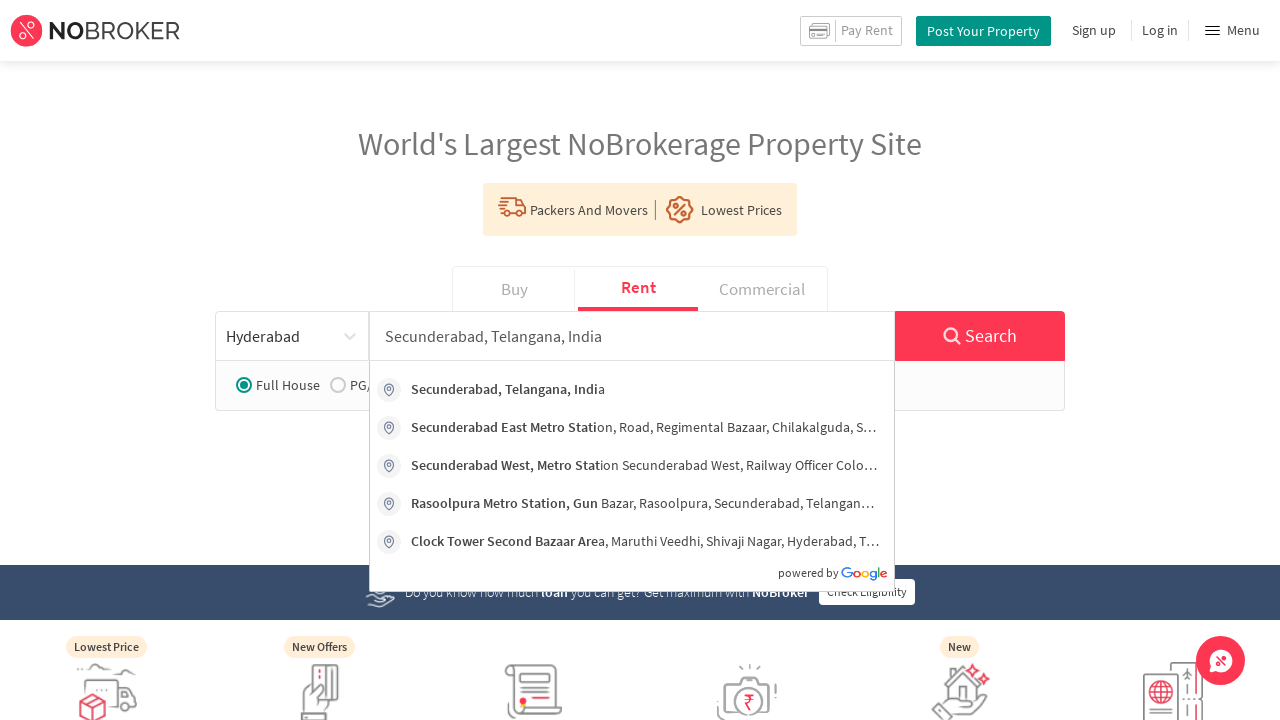

Waited after pressing ArrowDown for 'sec'
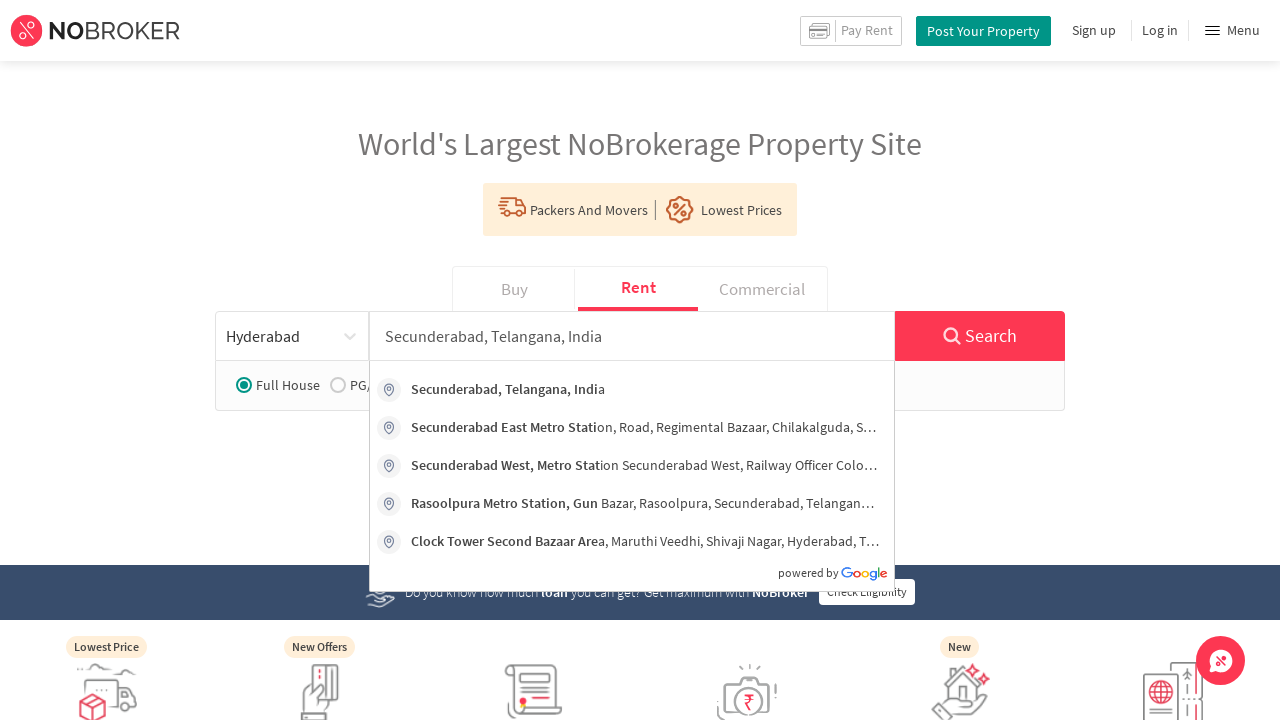

Pressed Enter to select 'sec' from dropdown
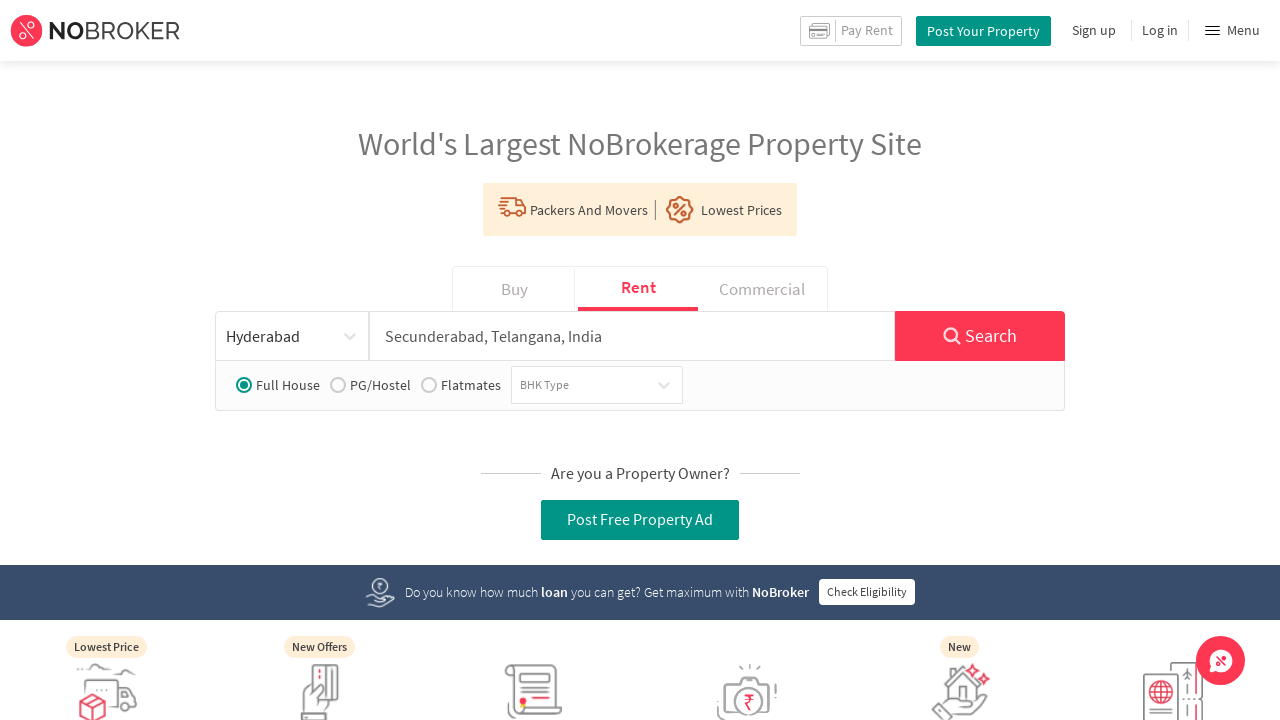

Waited after selecting 'sec' location filter
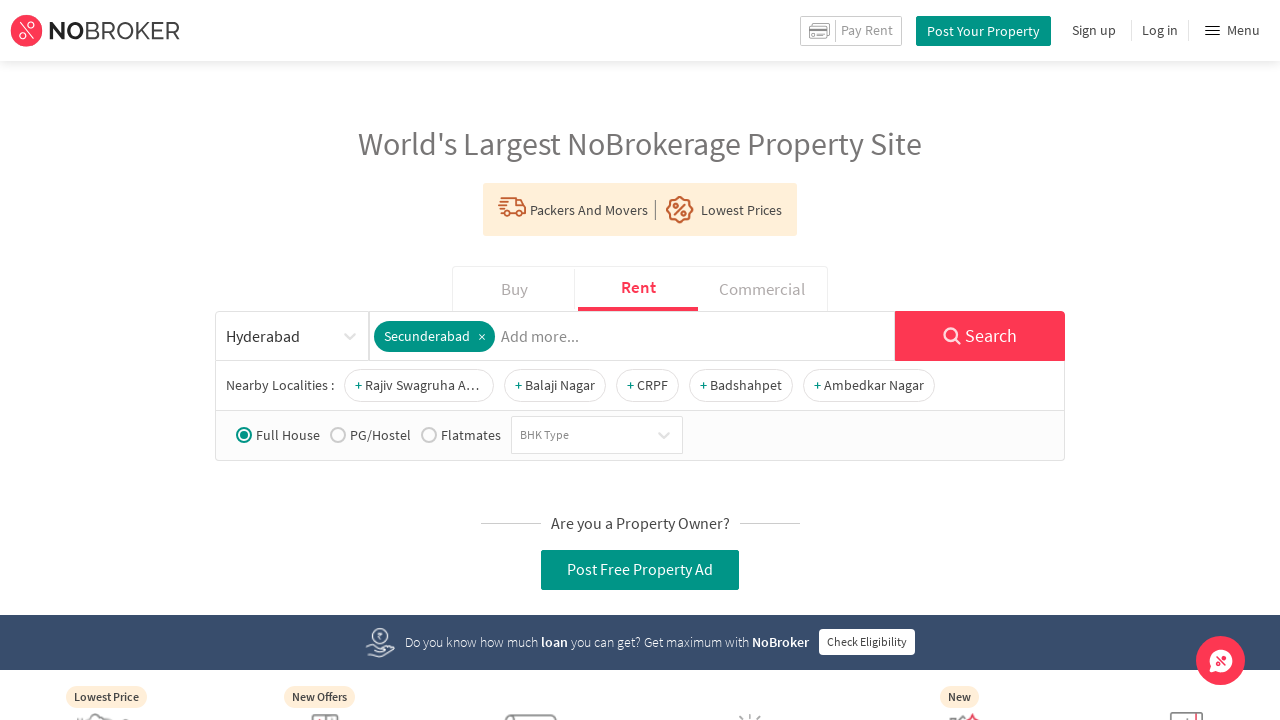

Filled location search field with 'gac' on #listPageSearchLocality
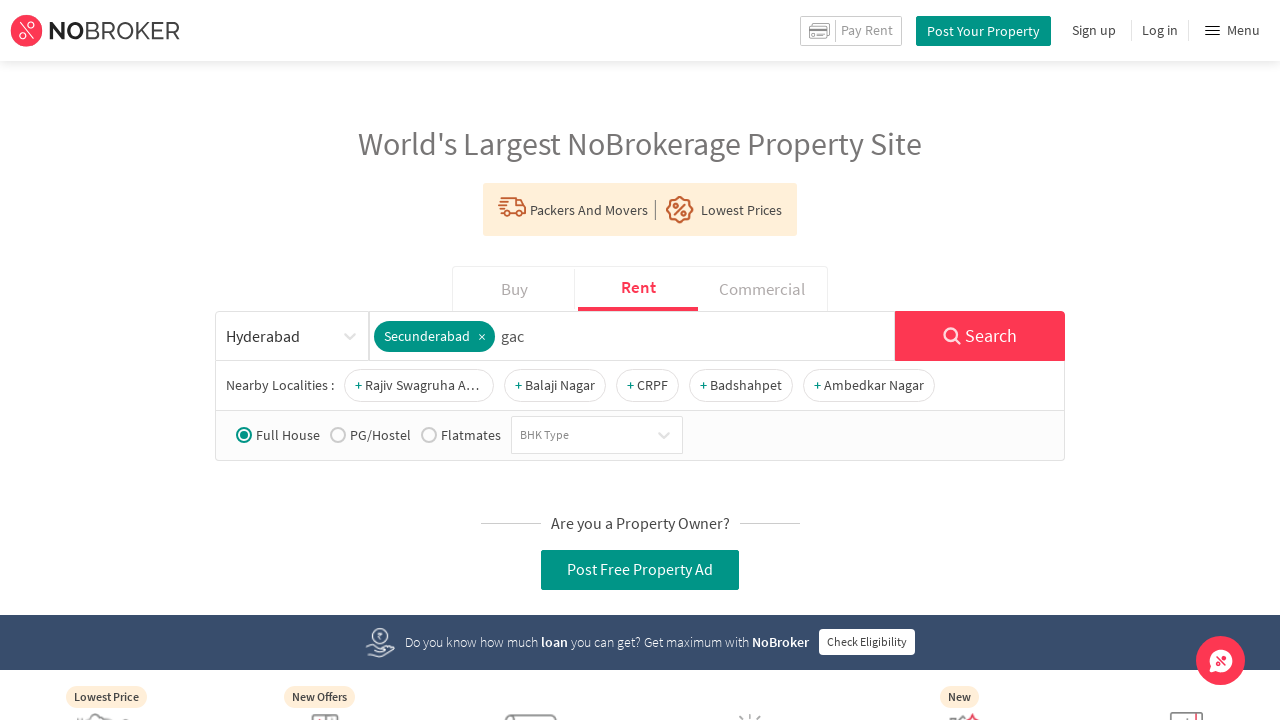

Waited for dropdown suggestions after typing 'gac'
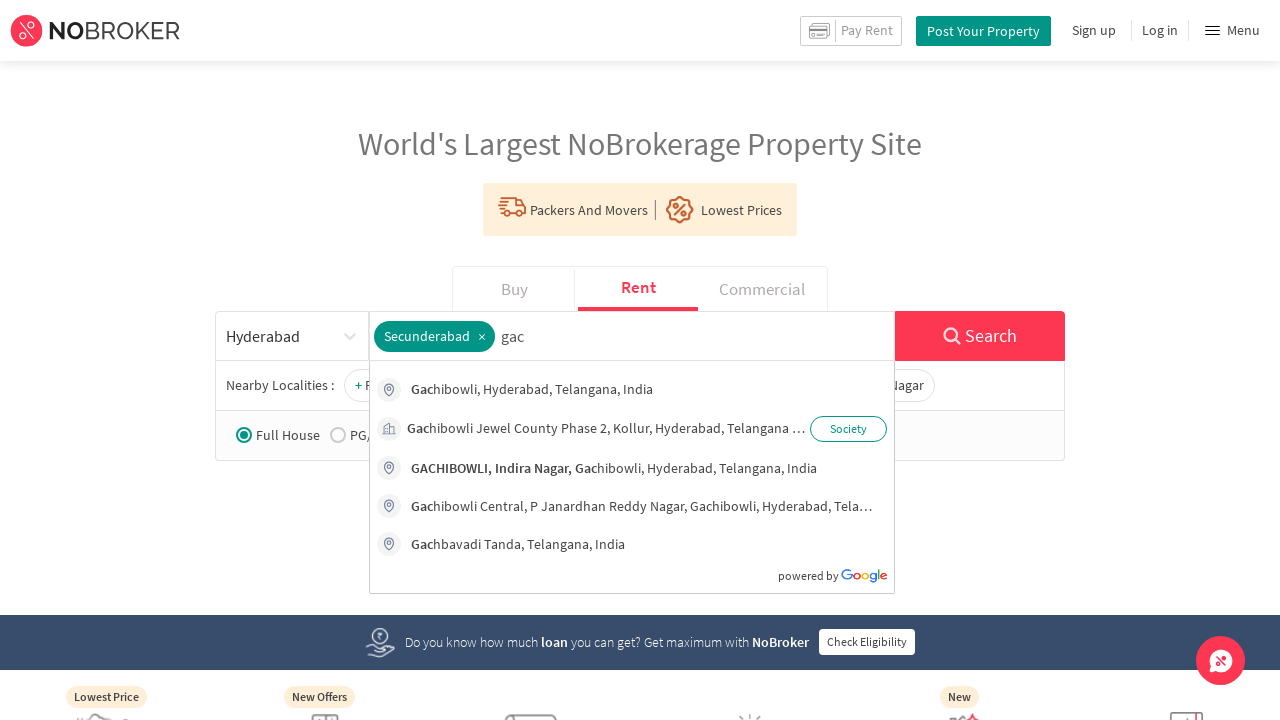

Pressed ArrowDown to navigate dropdown for 'gac'
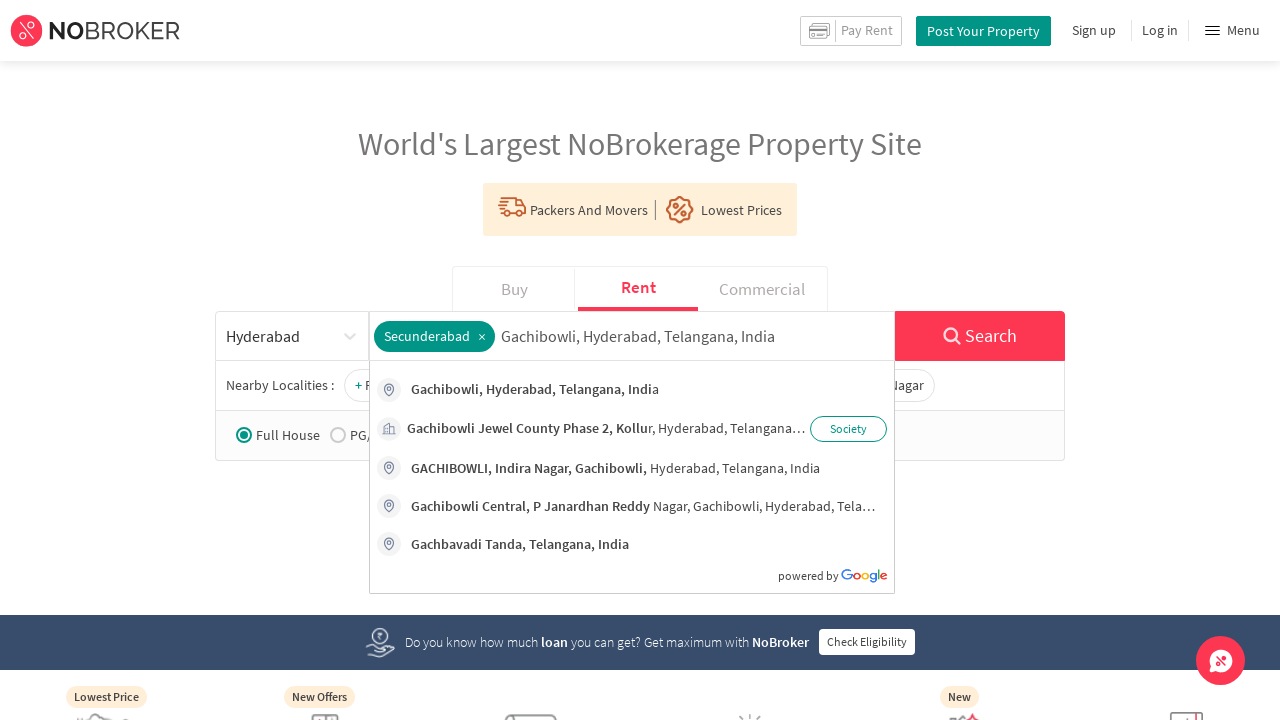

Waited after pressing ArrowDown for 'gac'
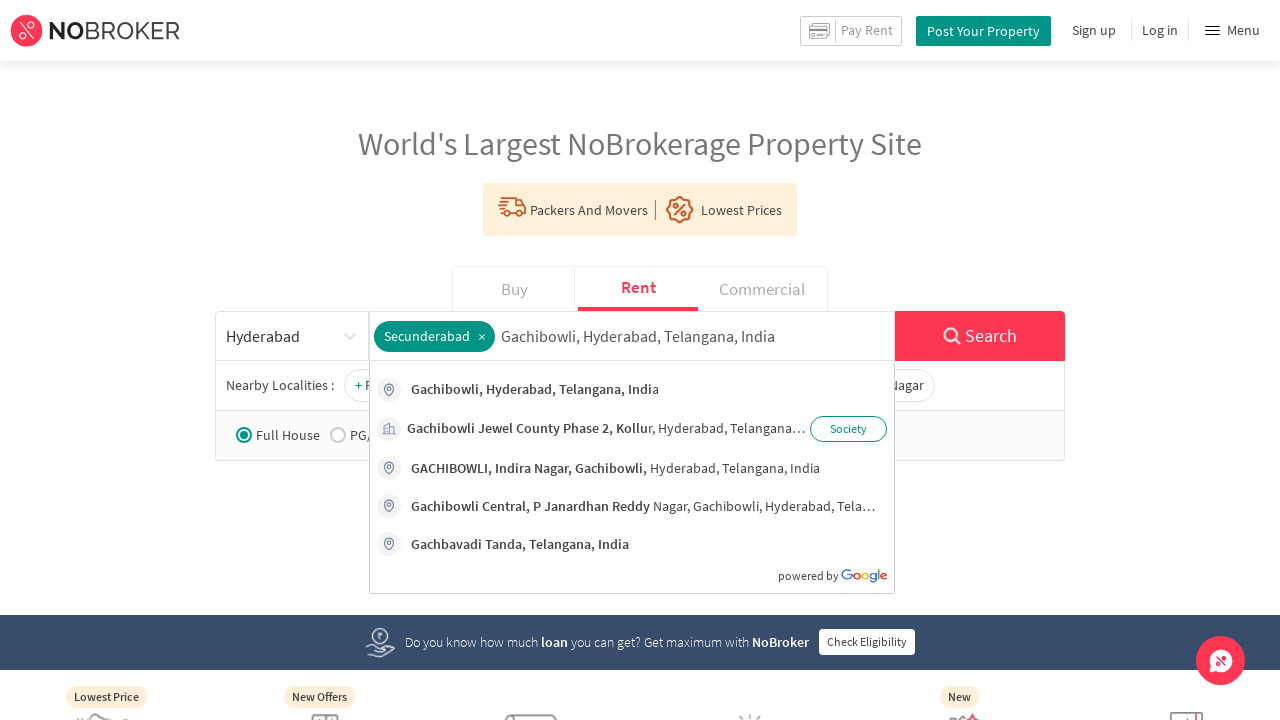

Pressed Enter to select 'gac' from dropdown
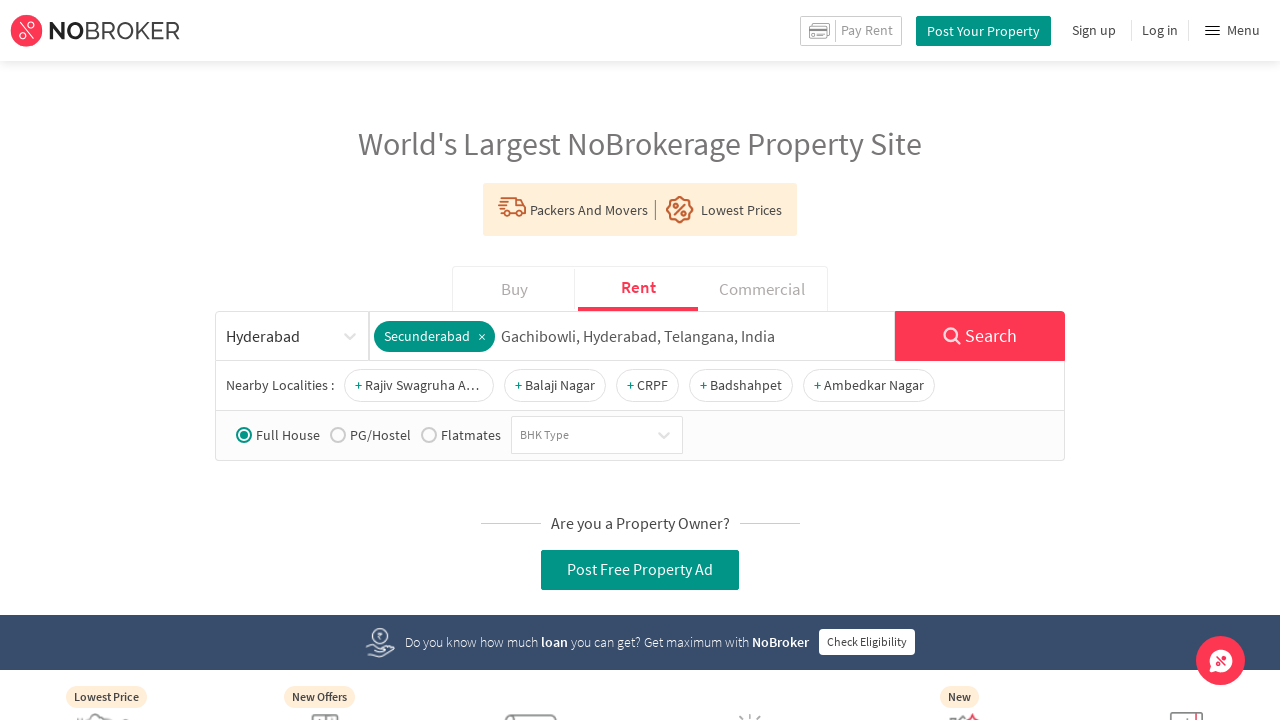

Waited after selecting 'gac' location filter
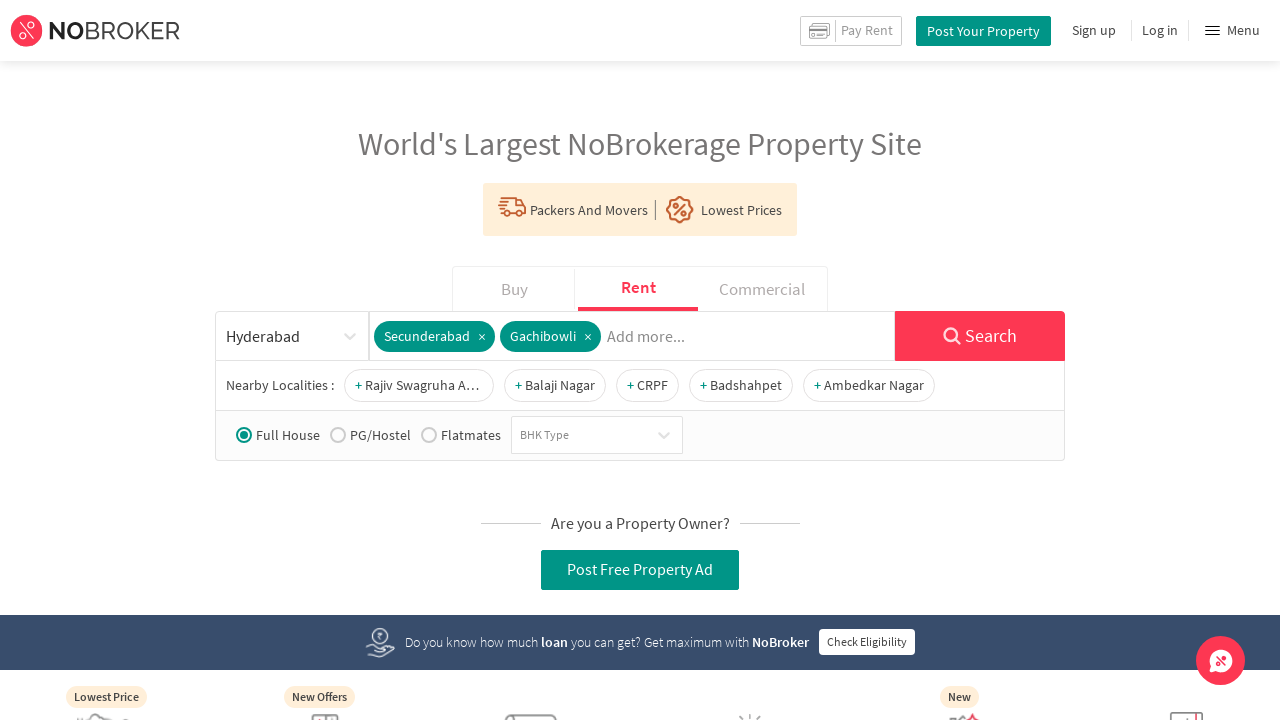

Filled location search field with 'app' on #listPageSearchLocality
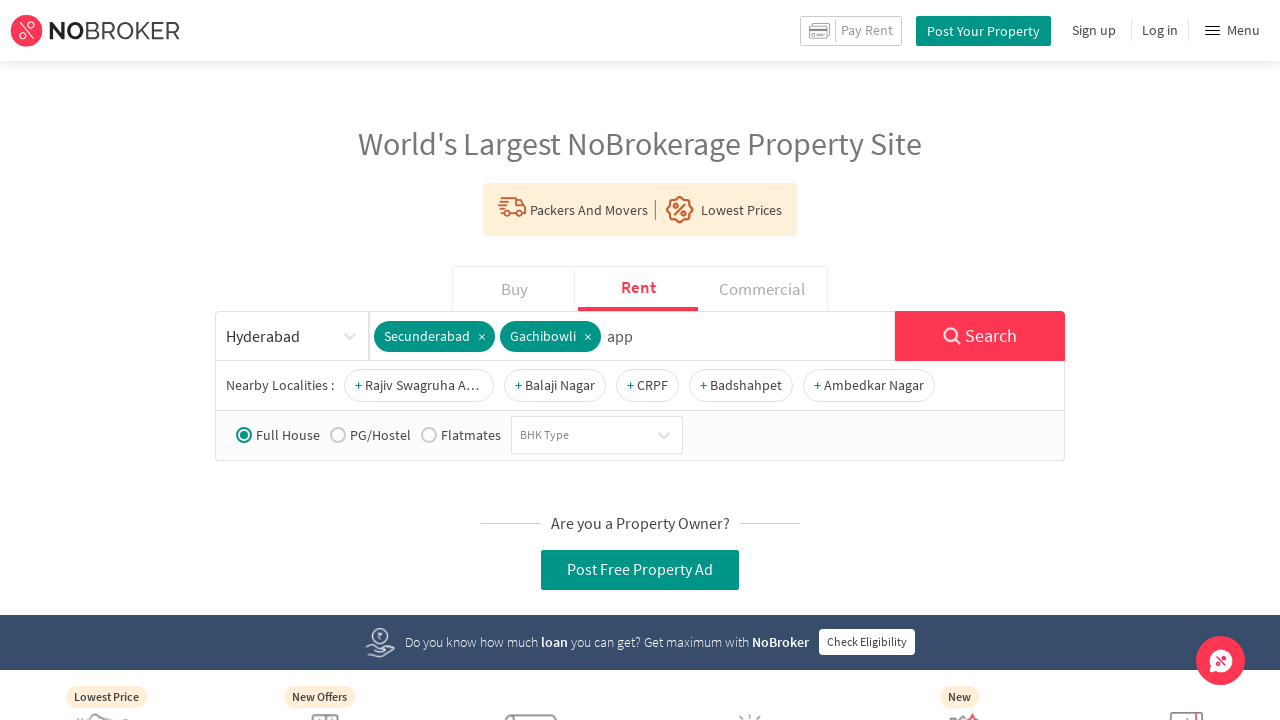

Waited for dropdown suggestions after typing 'app'
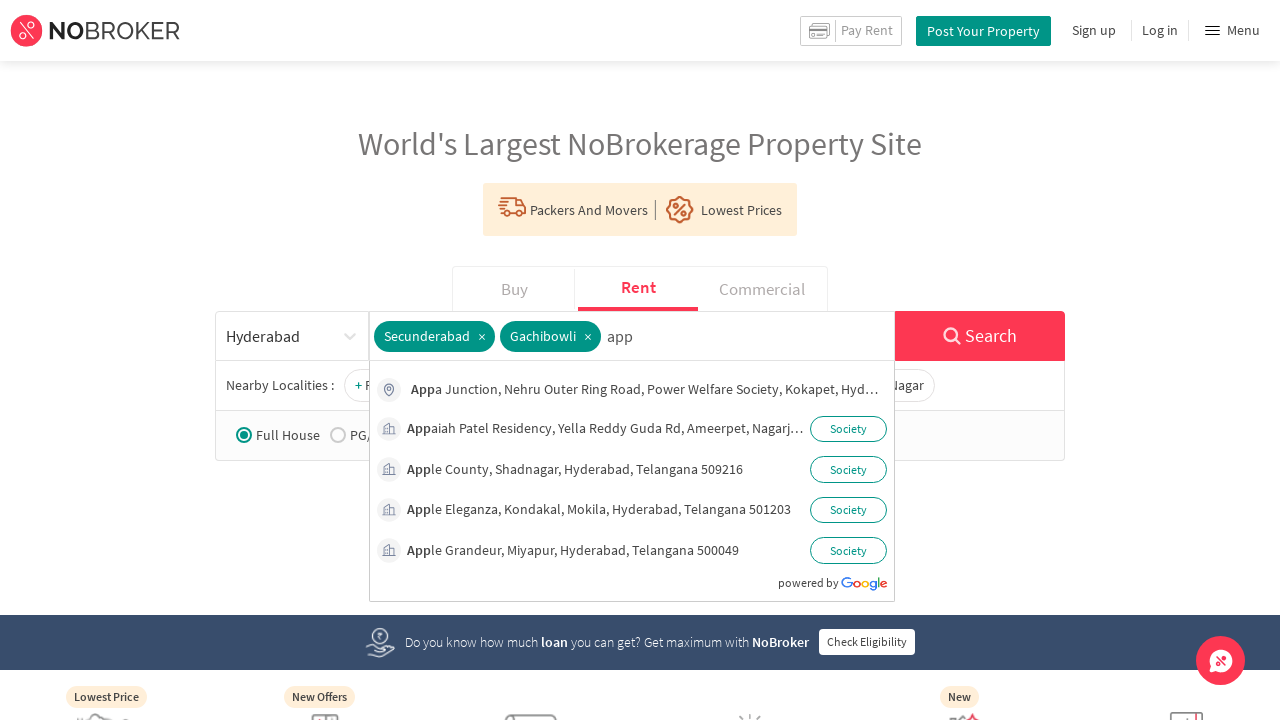

Pressed ArrowDown to navigate dropdown for 'app'
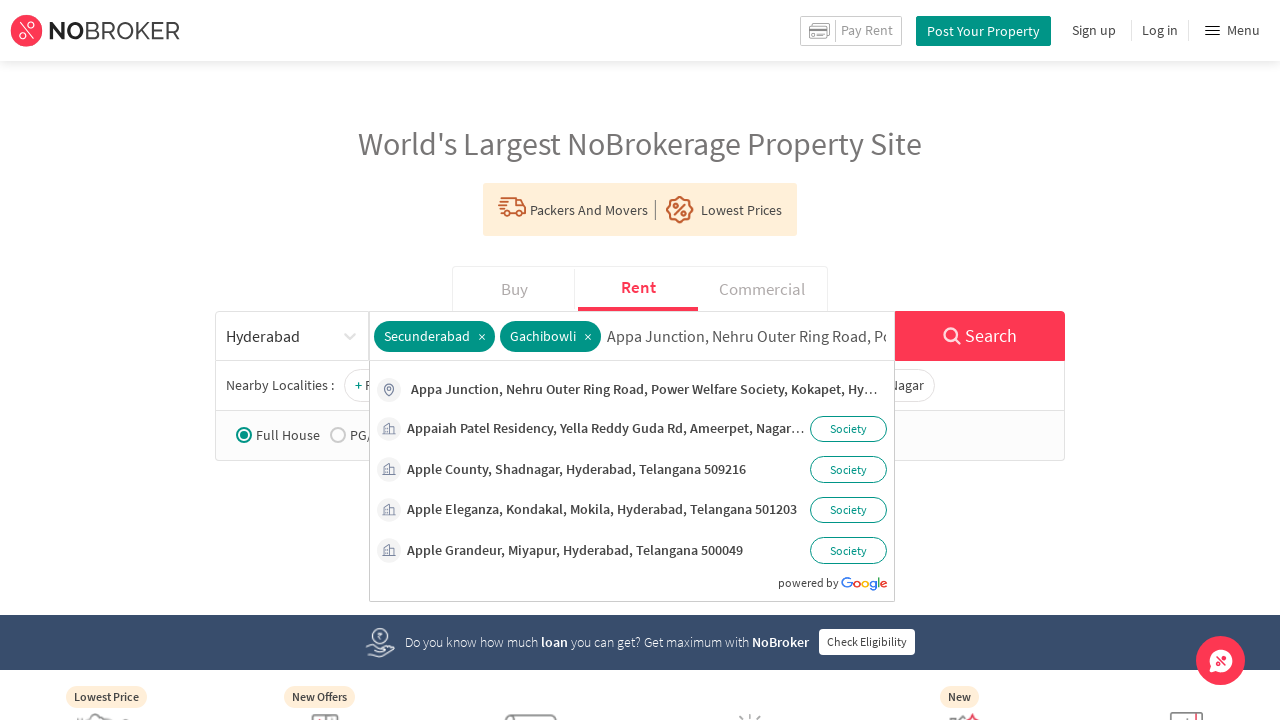

Waited after pressing ArrowDown for 'app'
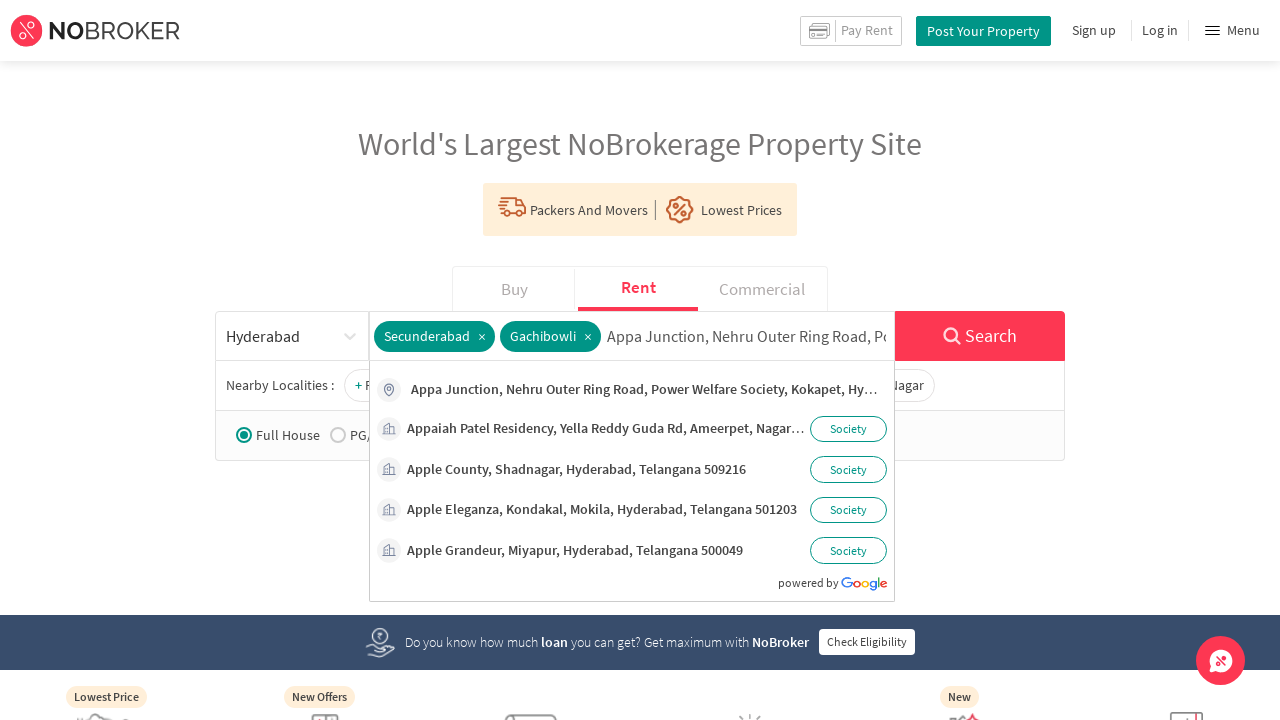

Pressed Enter to select 'app' from dropdown
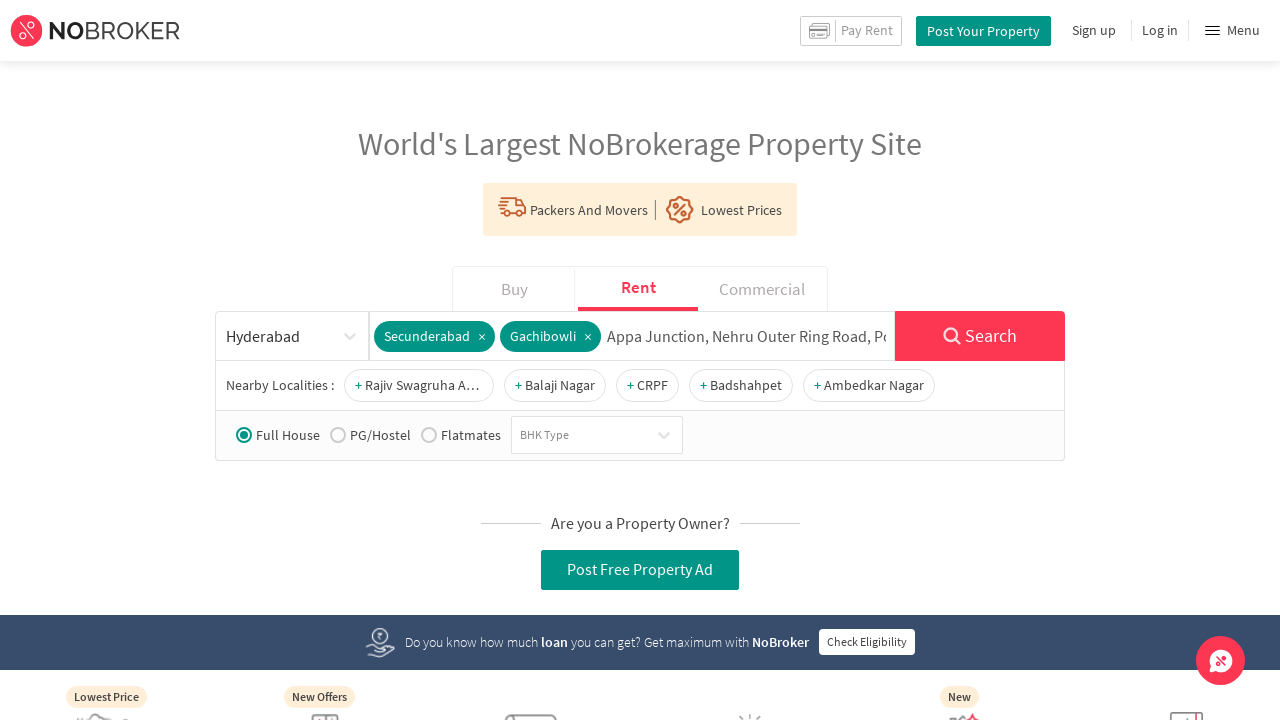

Waited after selecting 'app' location filter
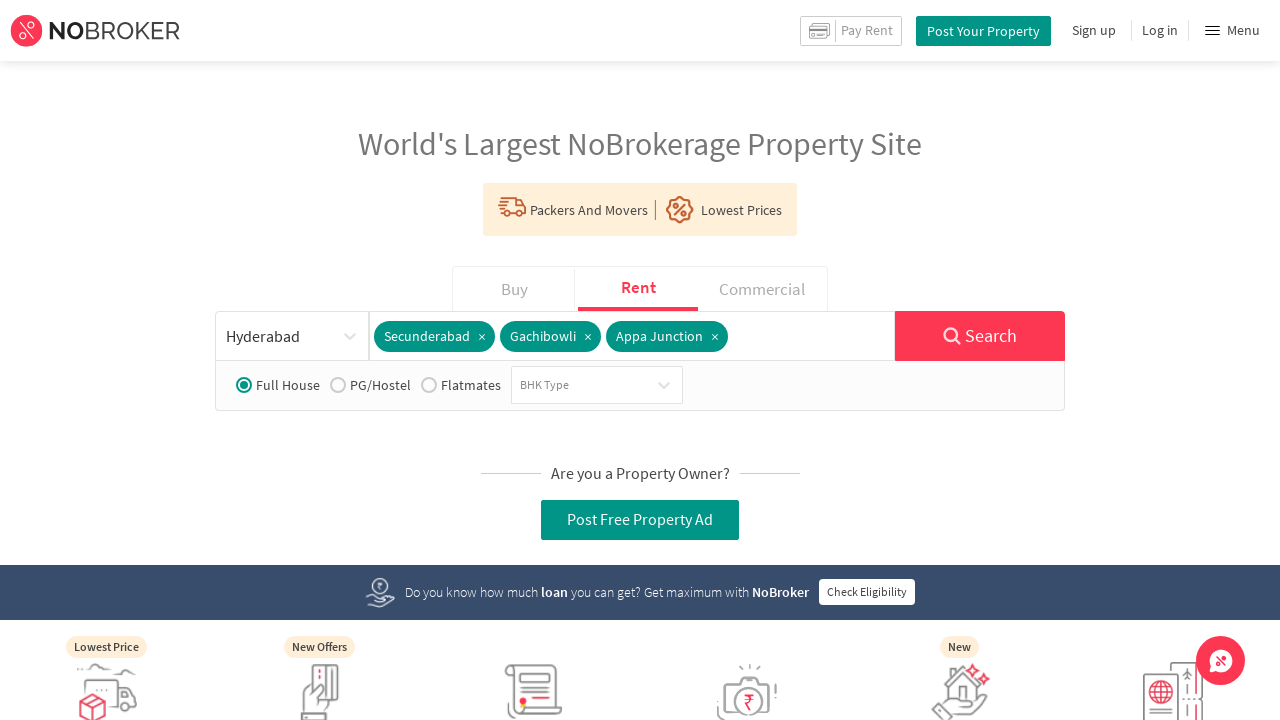

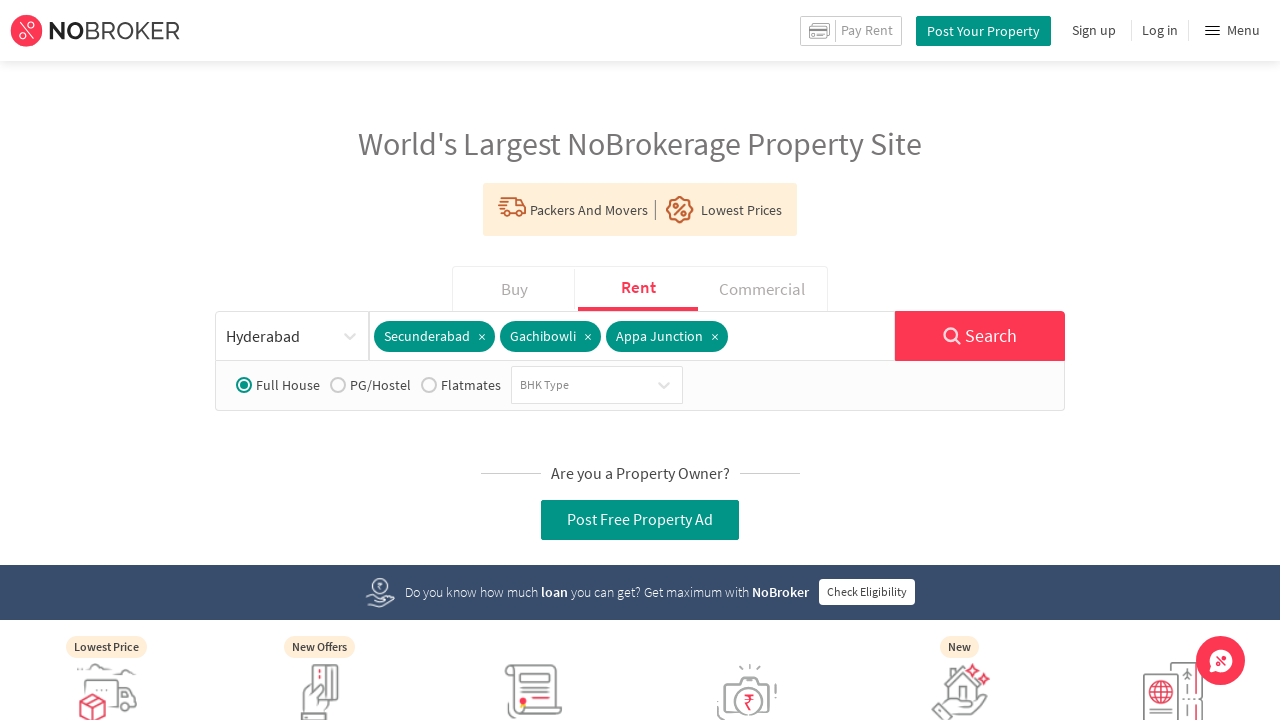